Tests JavaScript confirm box functionality by navigating to the alerts demo page, clicking the OK & Cancel alert tab, triggering a confirm box, and accepting it.

Starting URL: http://demo.automationtesting.in/Alerts.html

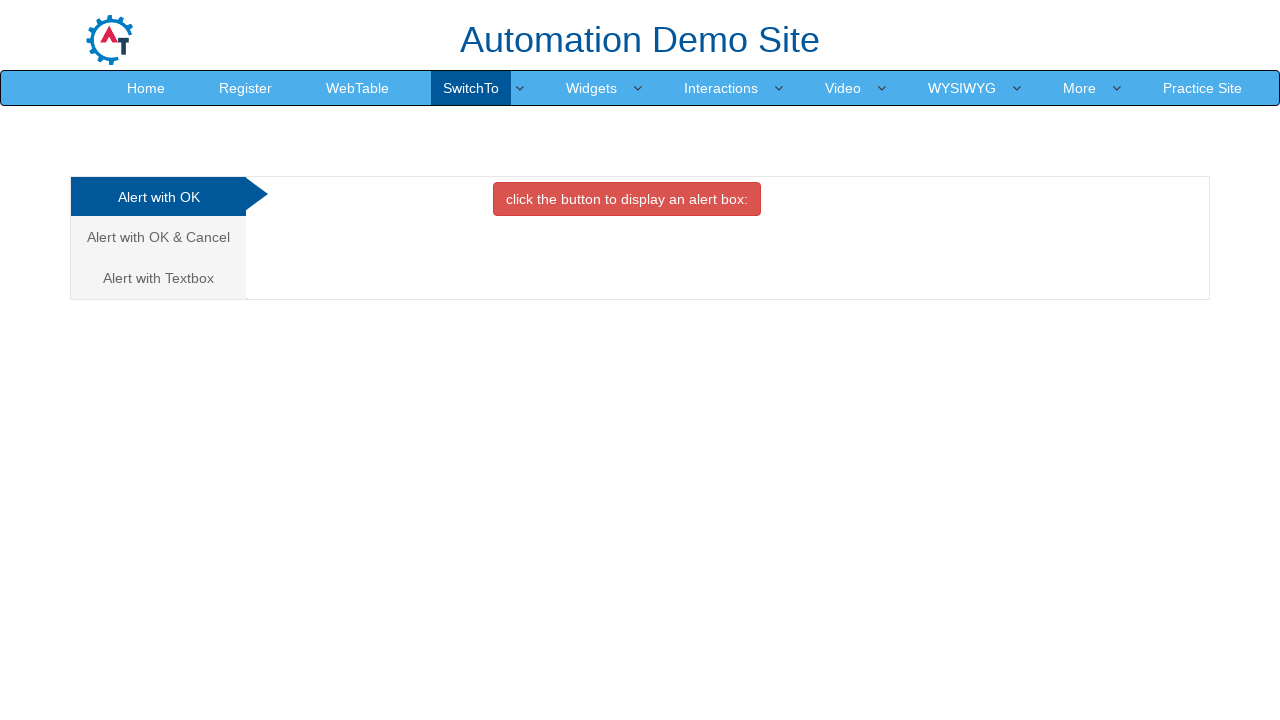

Clicked on 'Alert with OK & Cancel' tab at (158, 237) on xpath=//a[text()='Alert with OK & Cancel ']
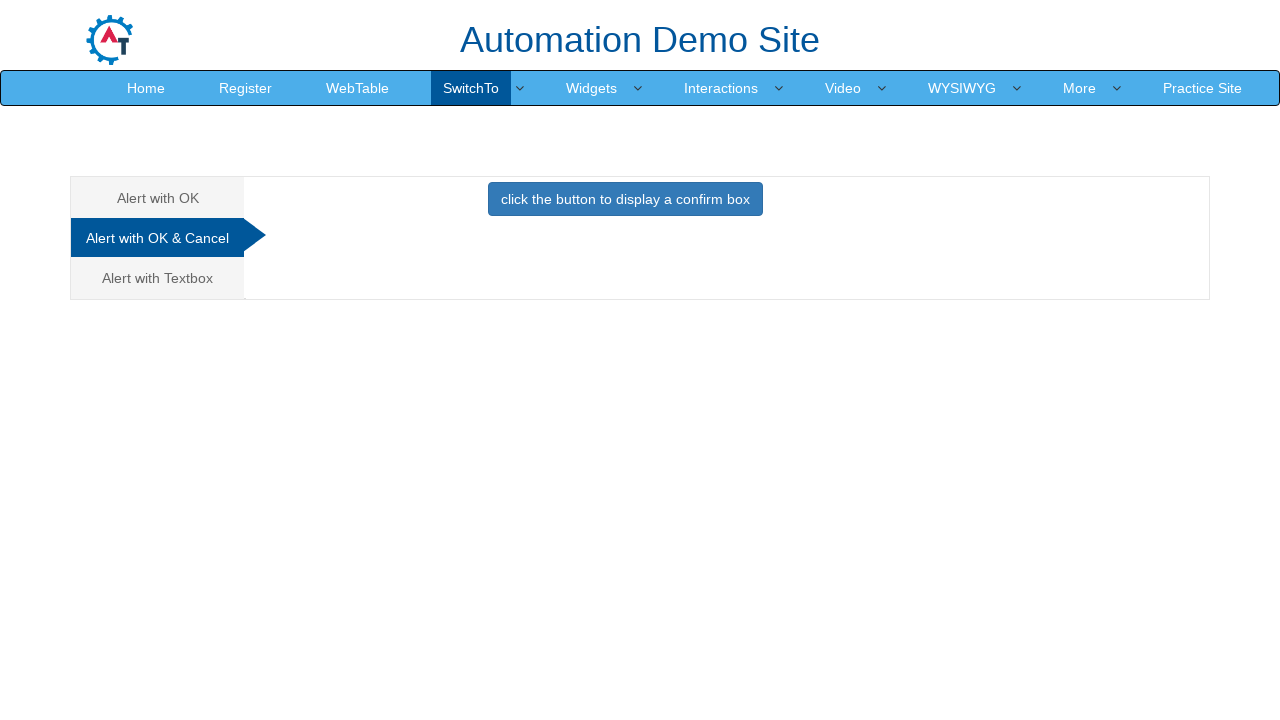

Waited for tab content to be ready
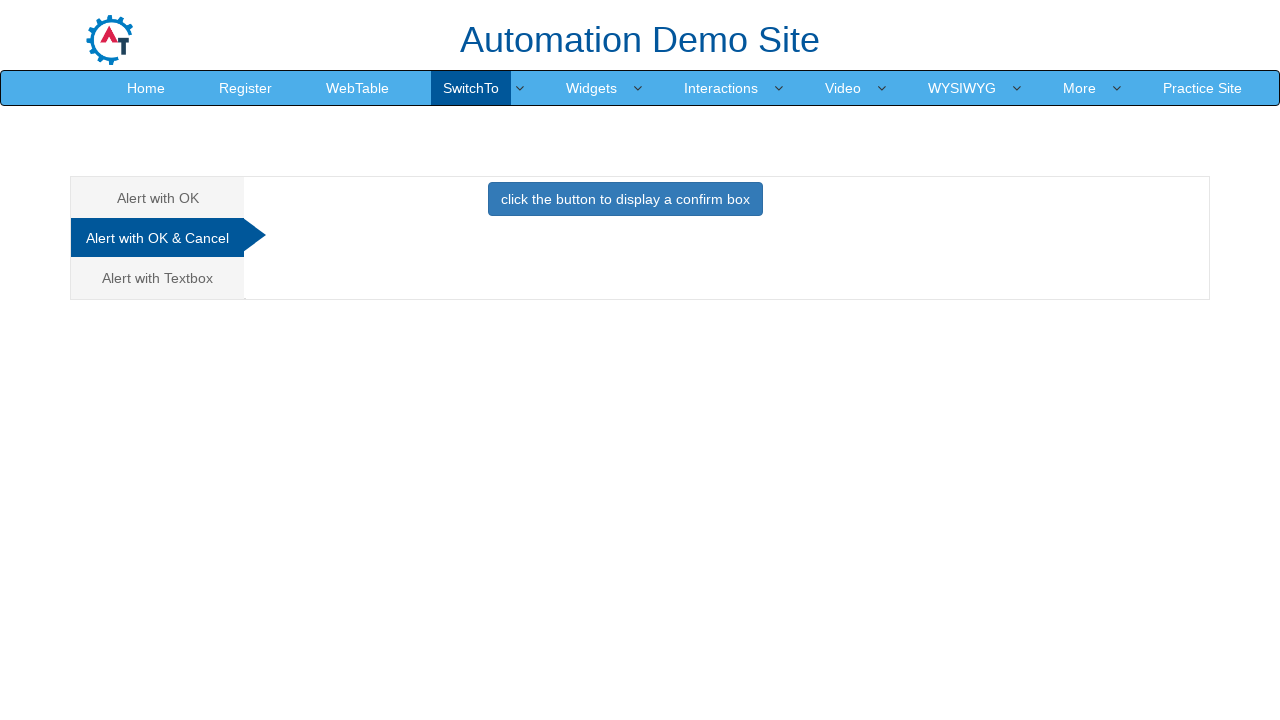

Clicked button to display confirm box at (625, 199) on xpath=//button[text()='click the button to display a confirm box ']
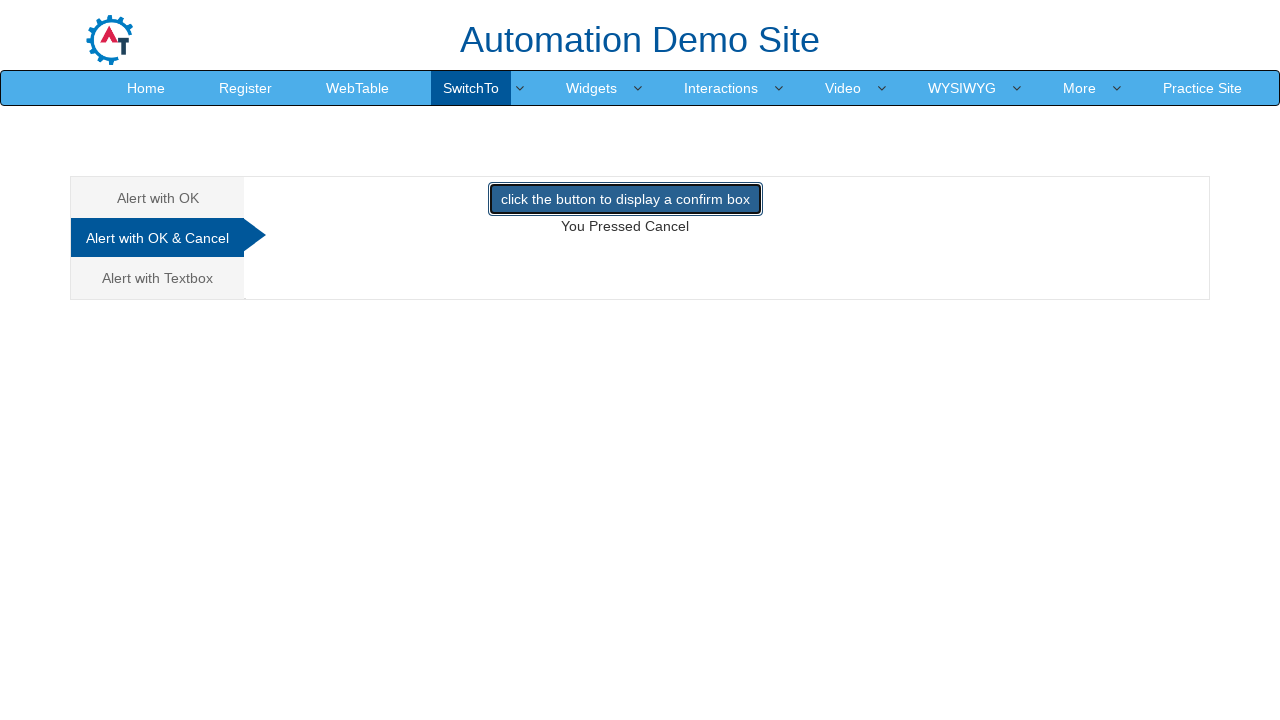

Set up dialog handler to accept confirm box
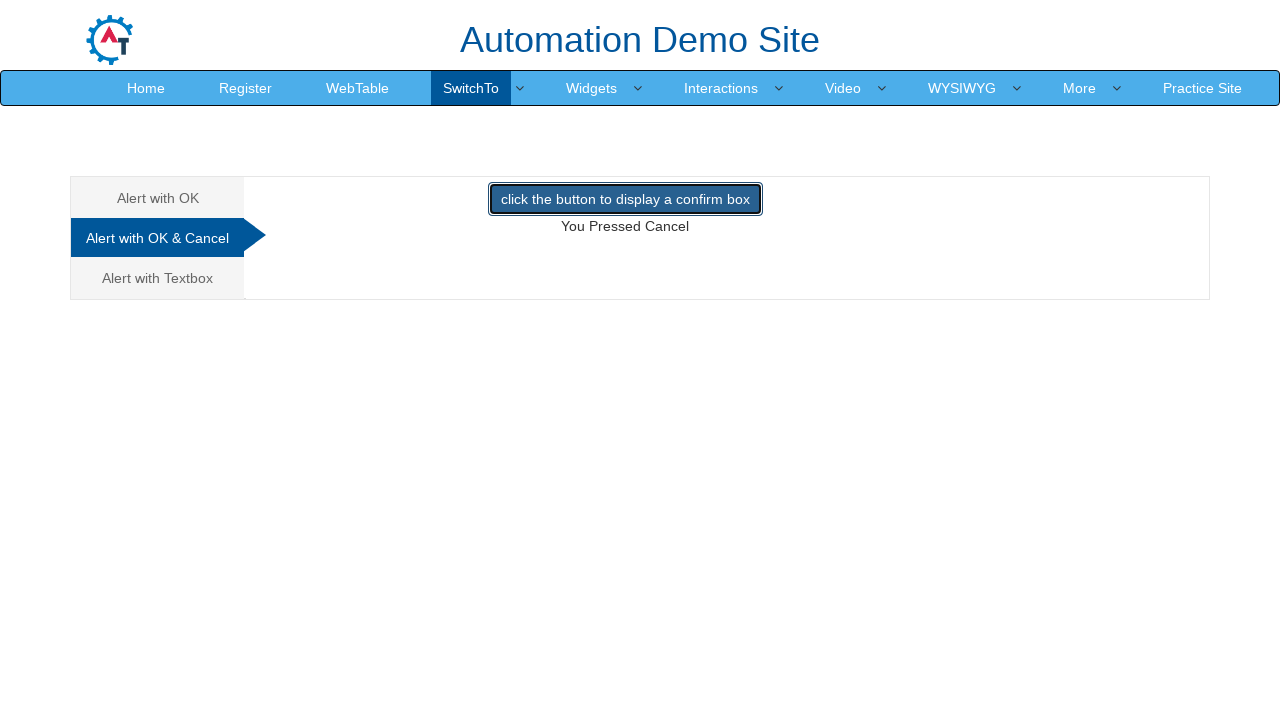

Clicked button to trigger confirm box dialog and accepted it at (625, 199) on xpath=//button[text()='click the button to display a confirm box ']
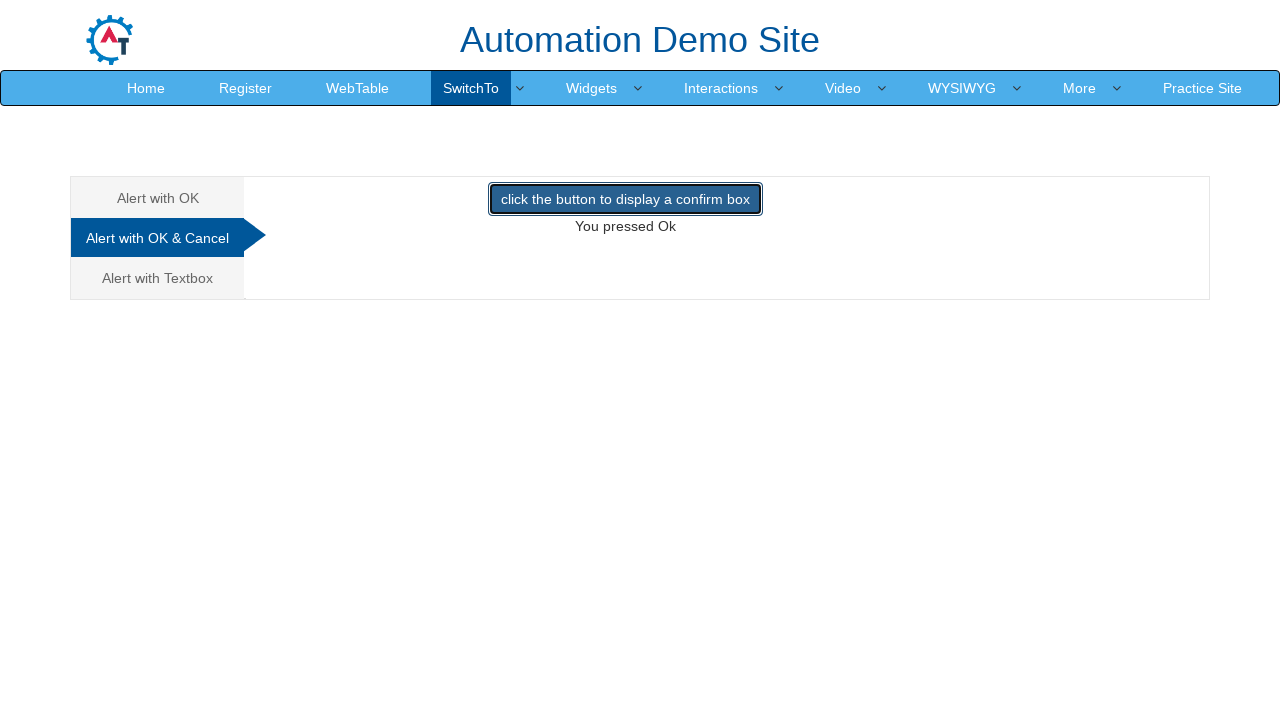

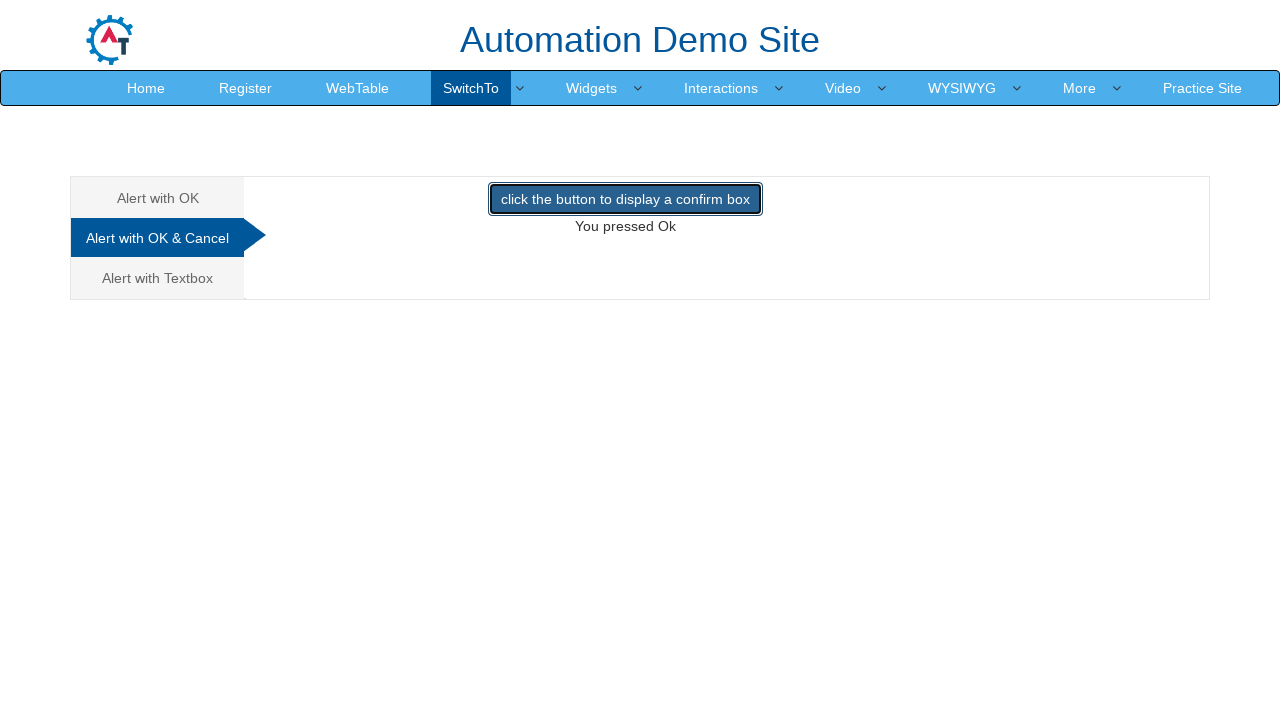